Navigates to the Python.org website and verifies the page title contains "Python"

Starting URL: http://www.python.org

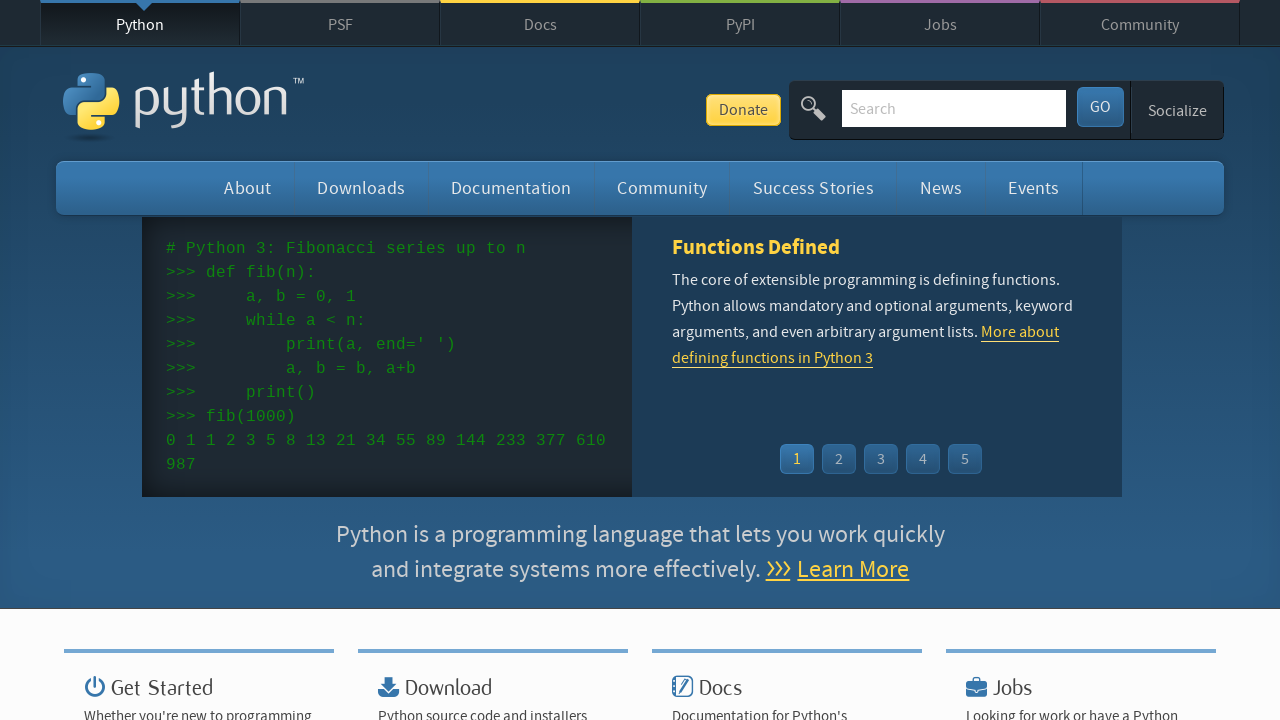

Navigated to http://www.python.org
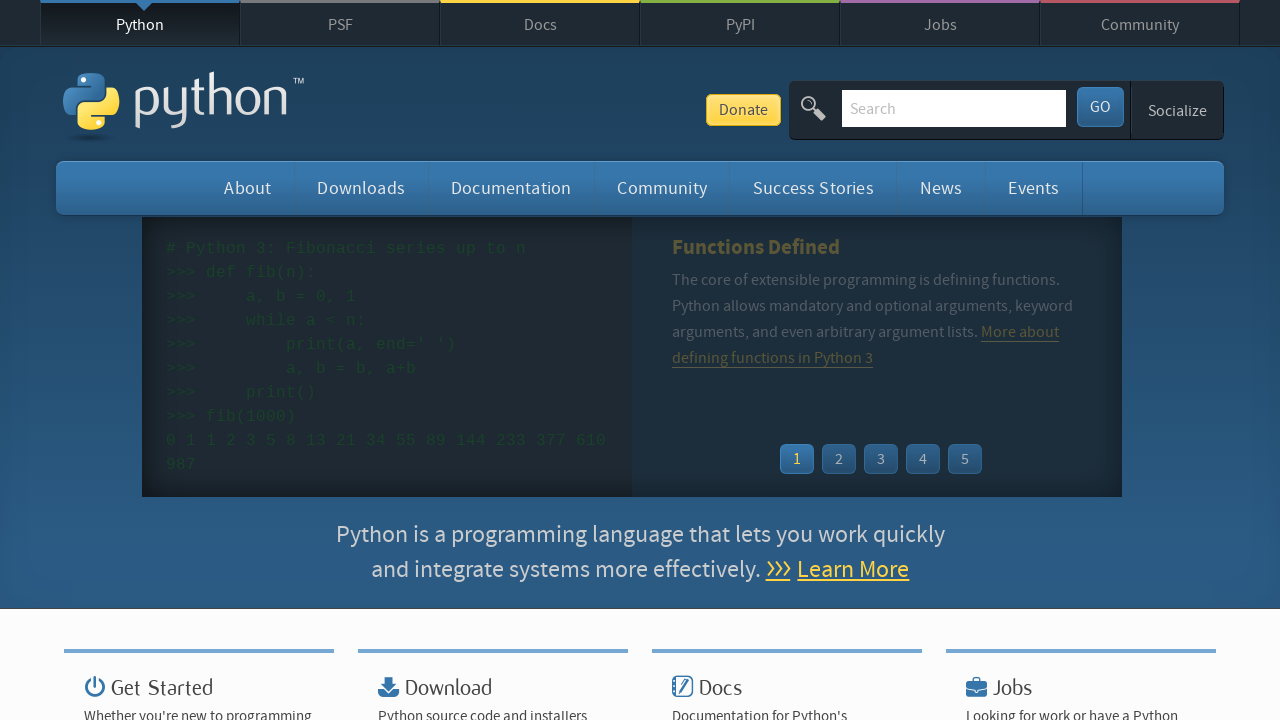

Verified that 'Python' is in the page title
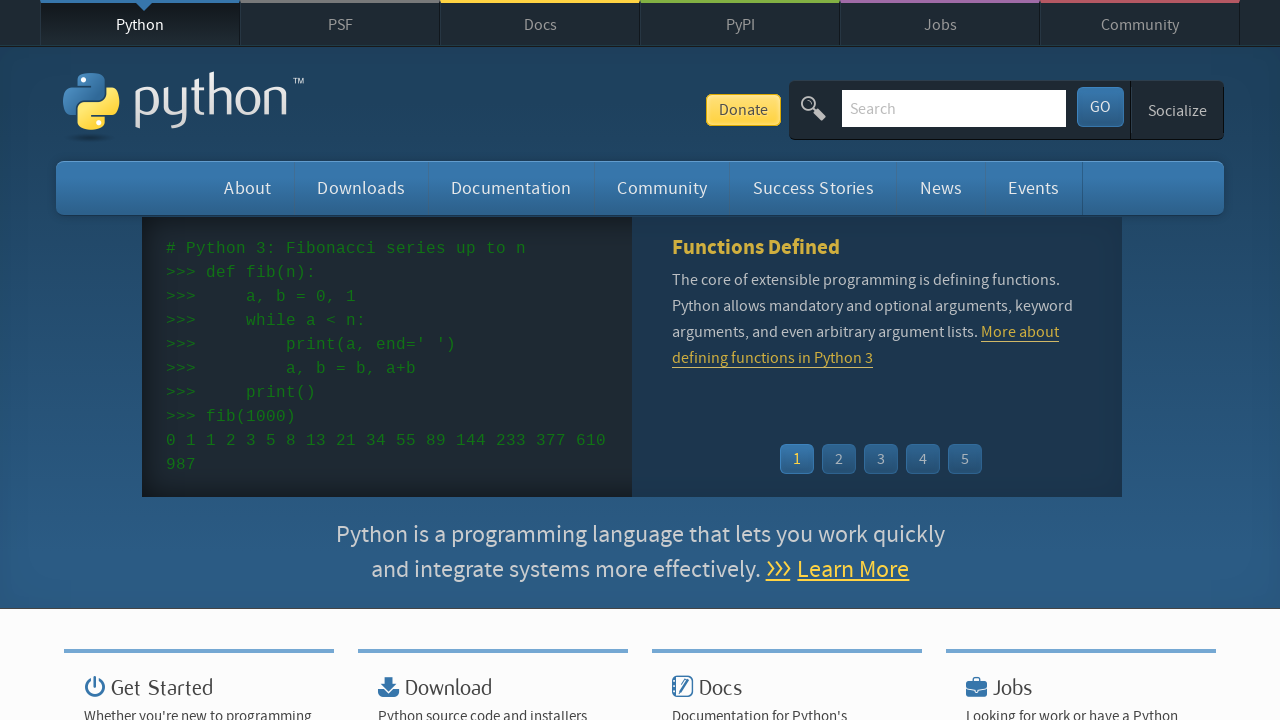

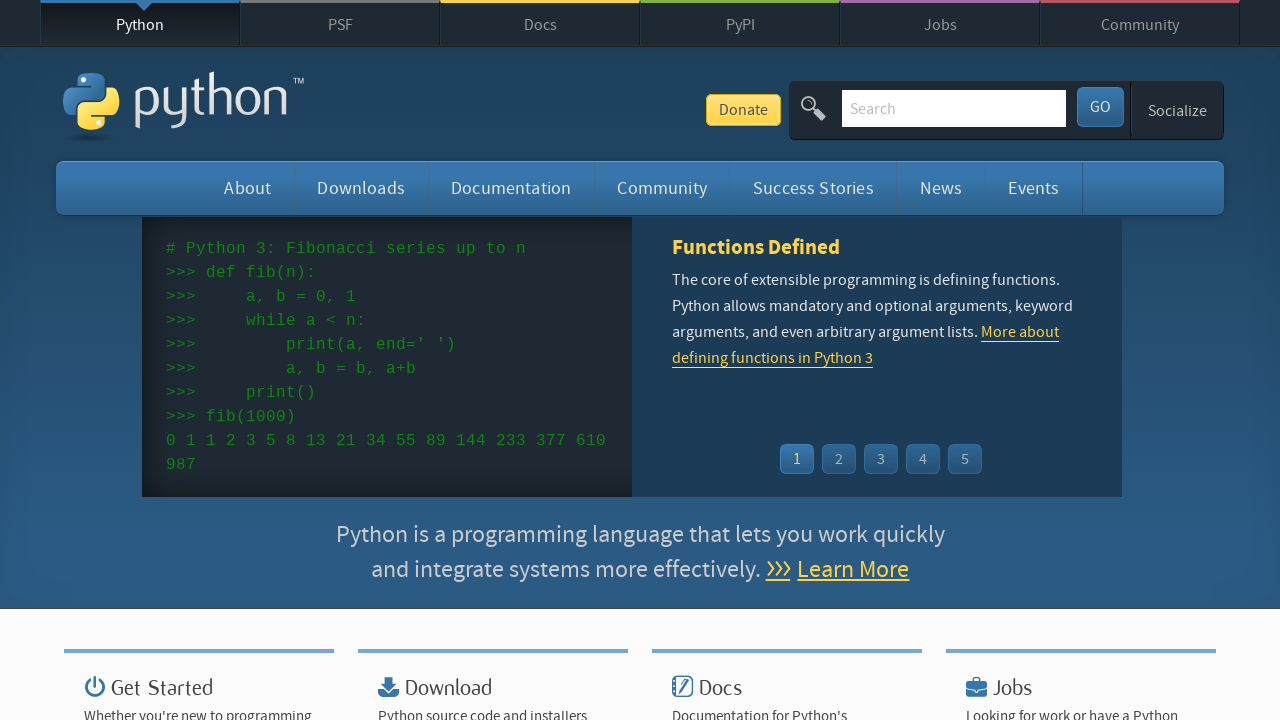